Tests drag and drop functionality on the jQuery UI droppable demo page by switching to an iframe and dragging an element onto a drop target.

Starting URL: https://jqueryui.com/droppable/

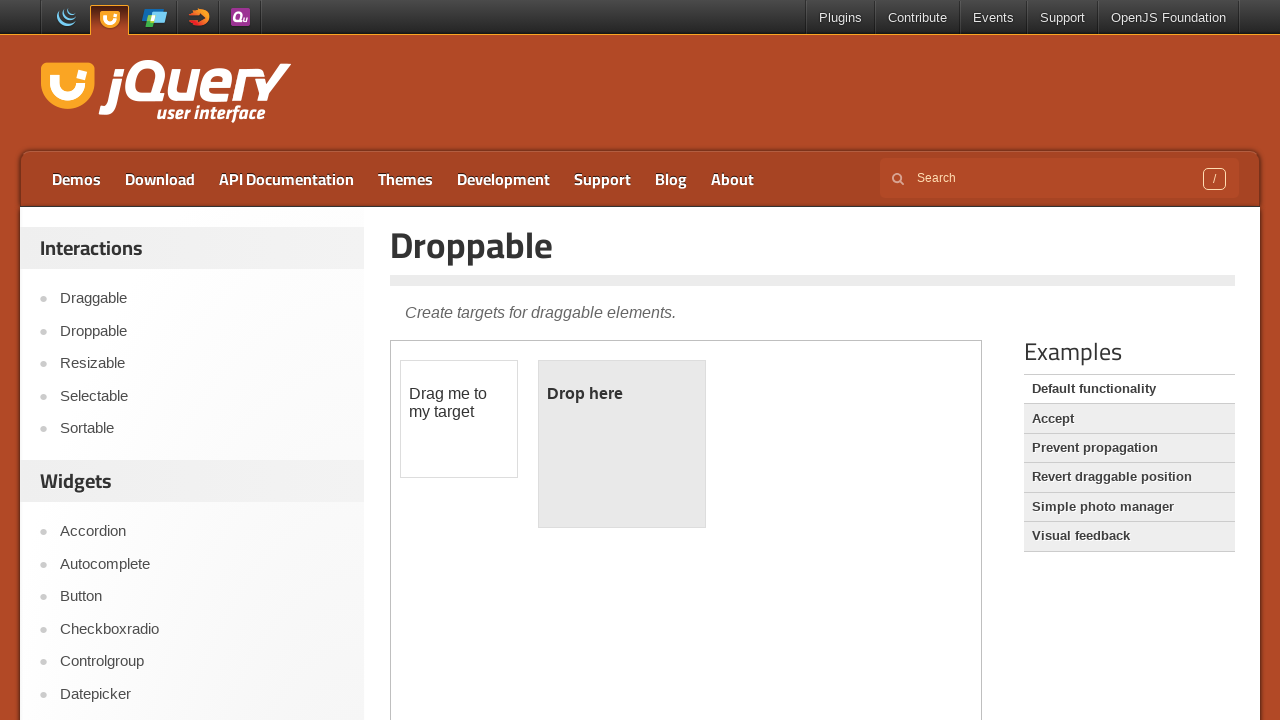

Located the demo iframe containing drag and drop elements
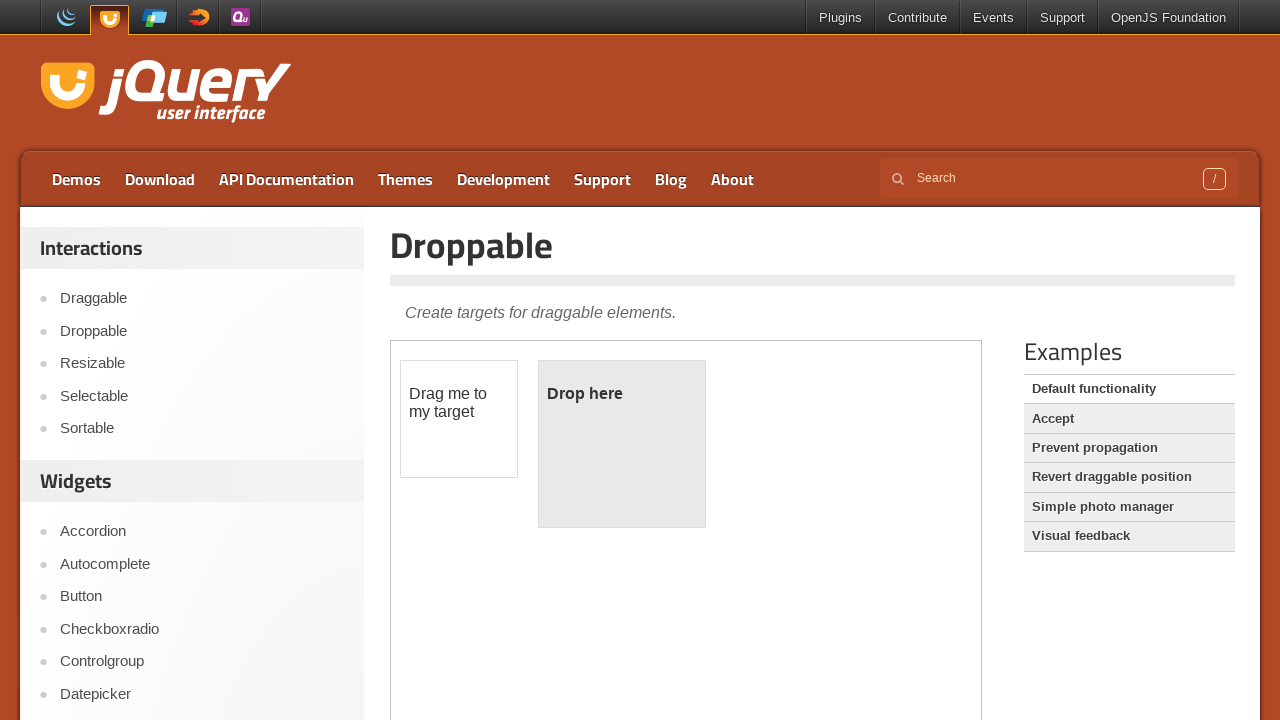

Located the draggable element within the iframe
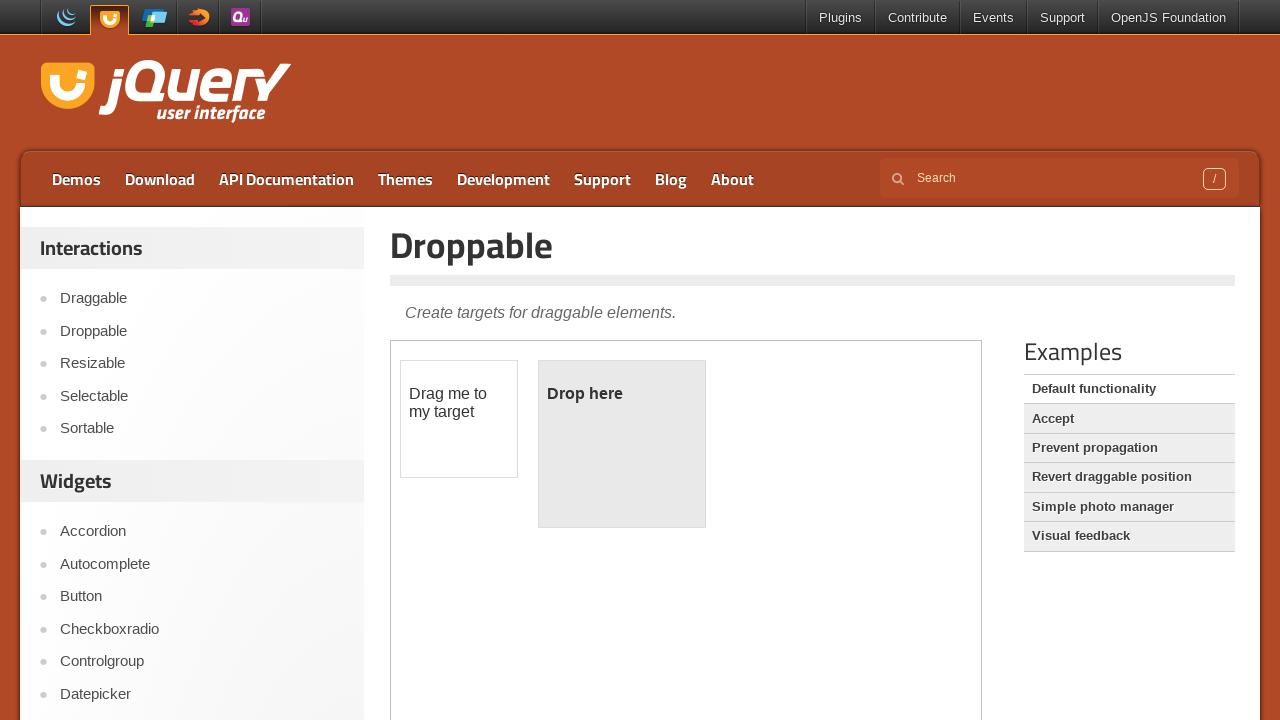

Located the droppable element within the iframe
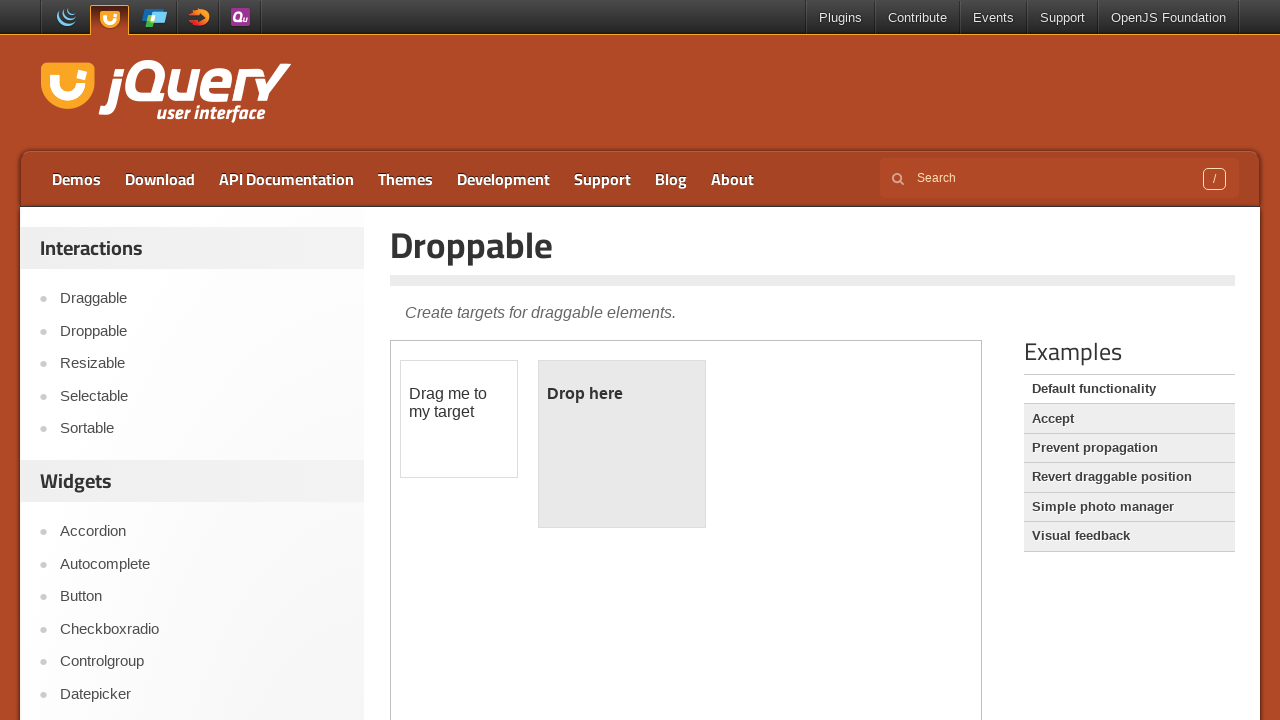

Dragged the draggable element onto the droppable element at (622, 444)
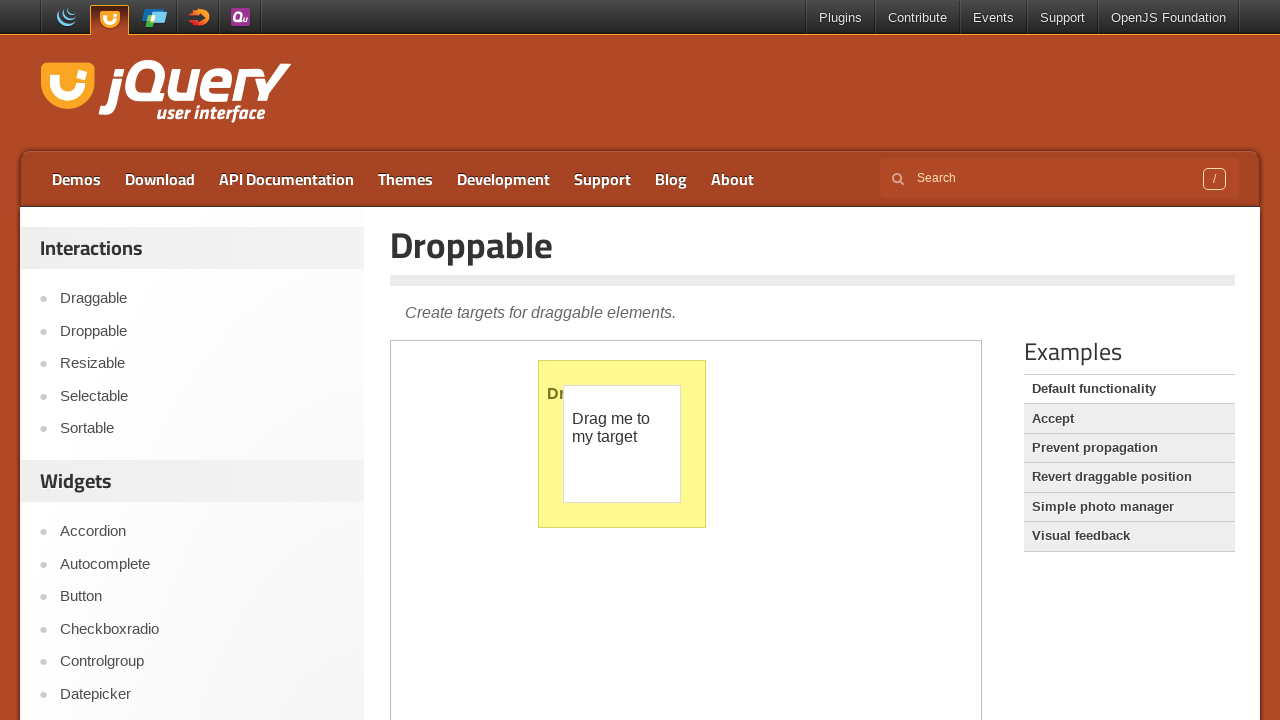

Verified drag and drop was successful - droppable element now displays 'Dropped!'
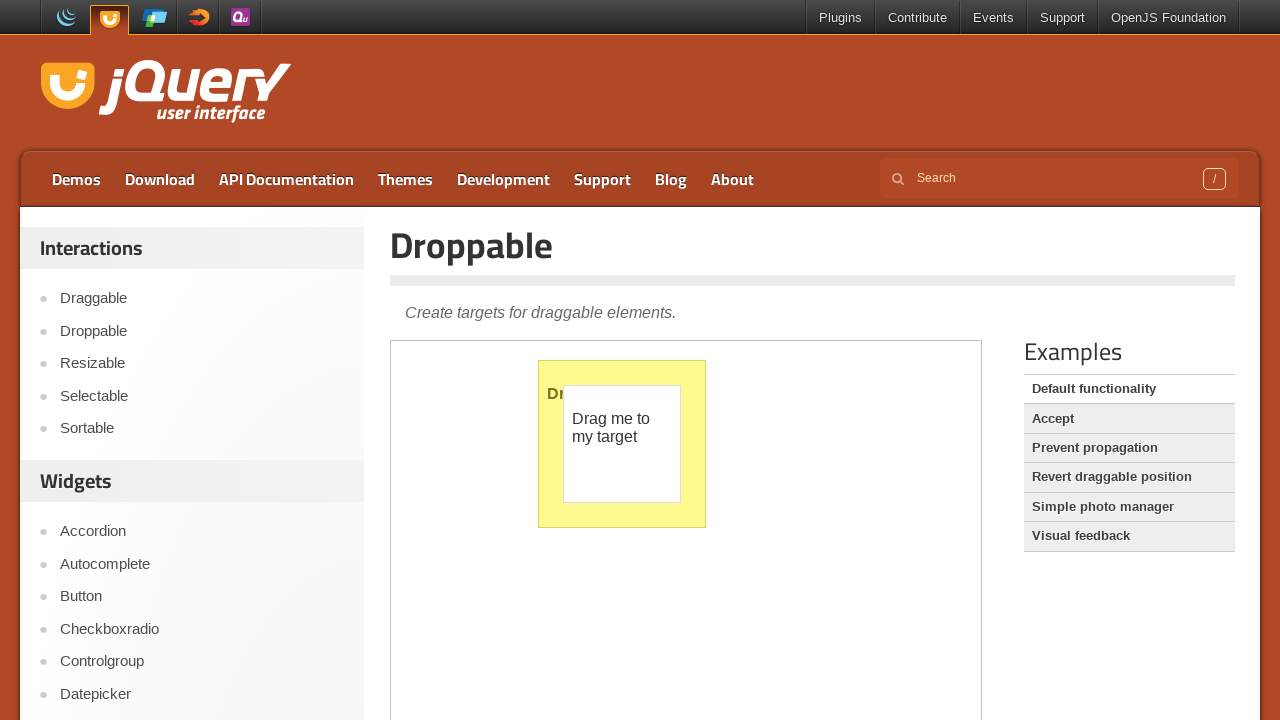

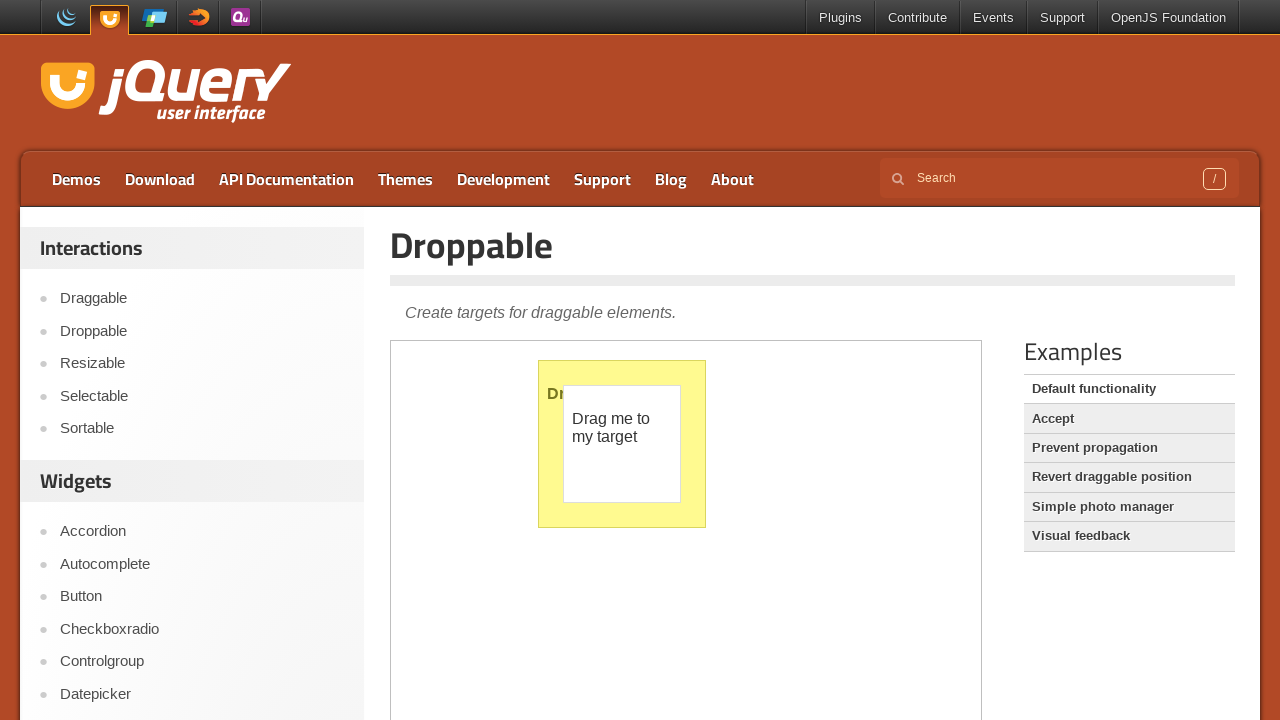